Tests different button click types including double click, right click, and single click

Starting URL: https://demoqa.com/buttons

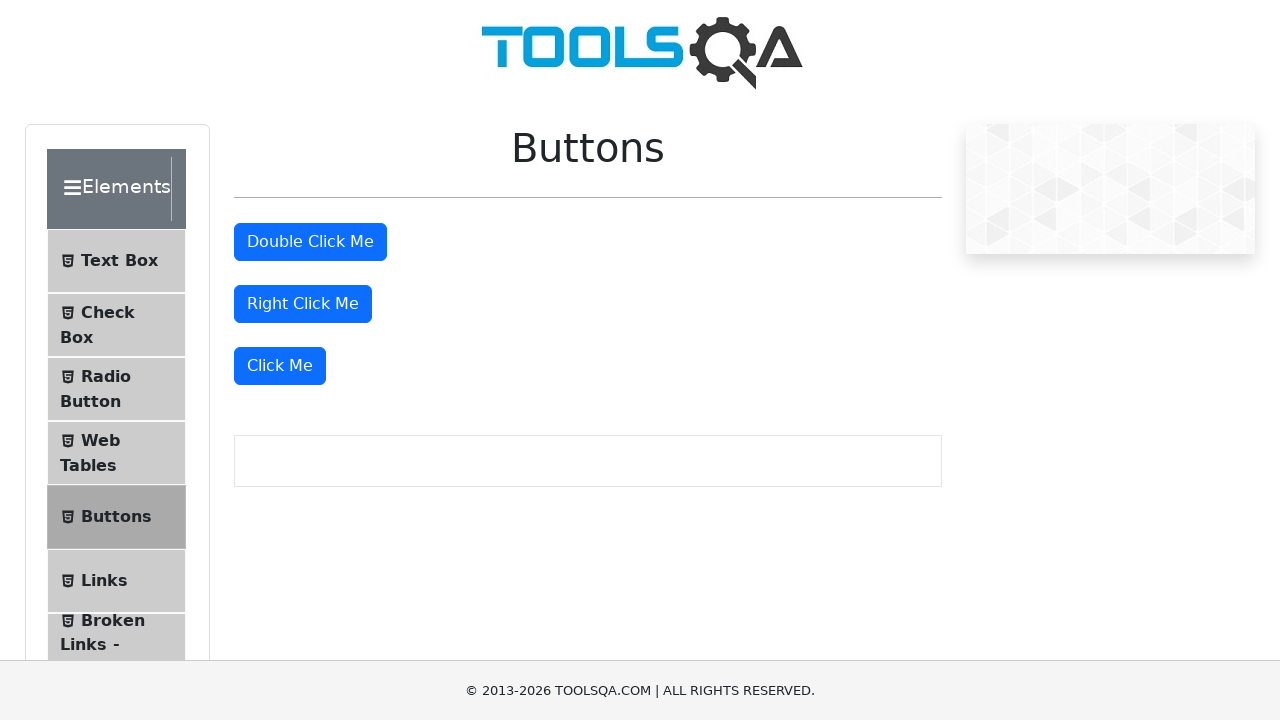

Double-clicked the double click button at (310, 242) on button#doubleClickBtn
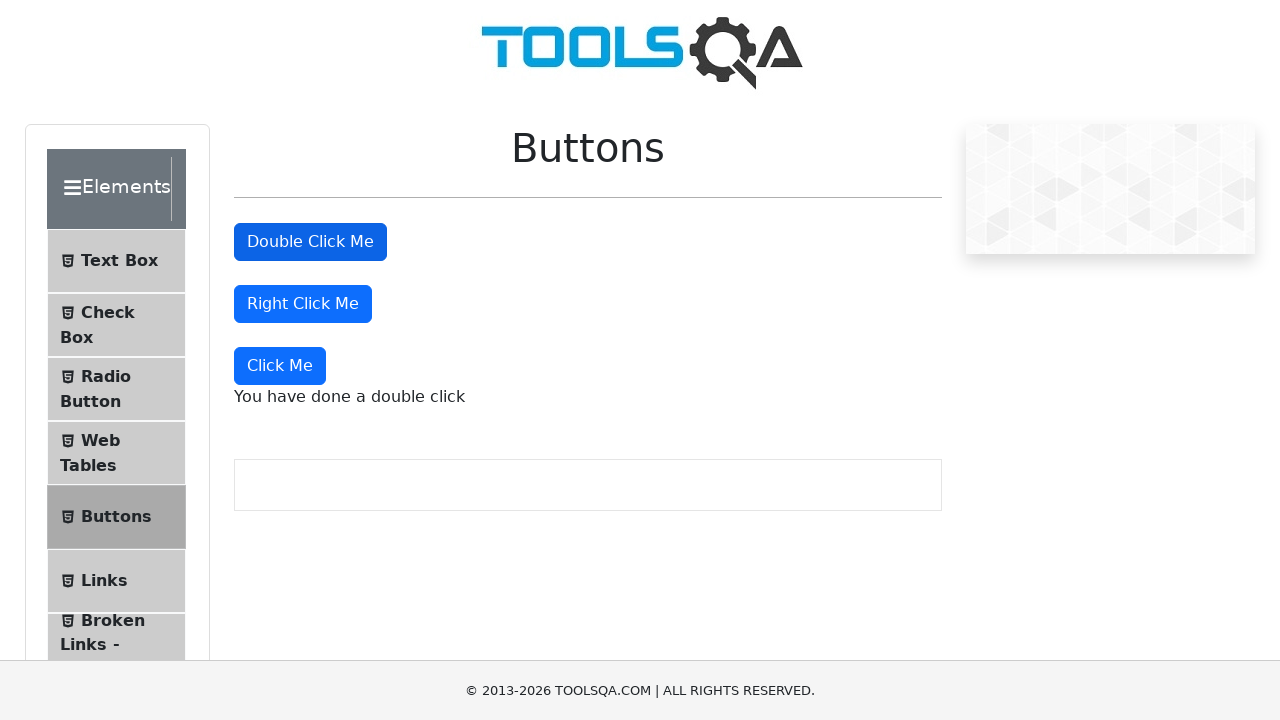

Right-clicked the right click button at (303, 304) on button#rightClickBtn
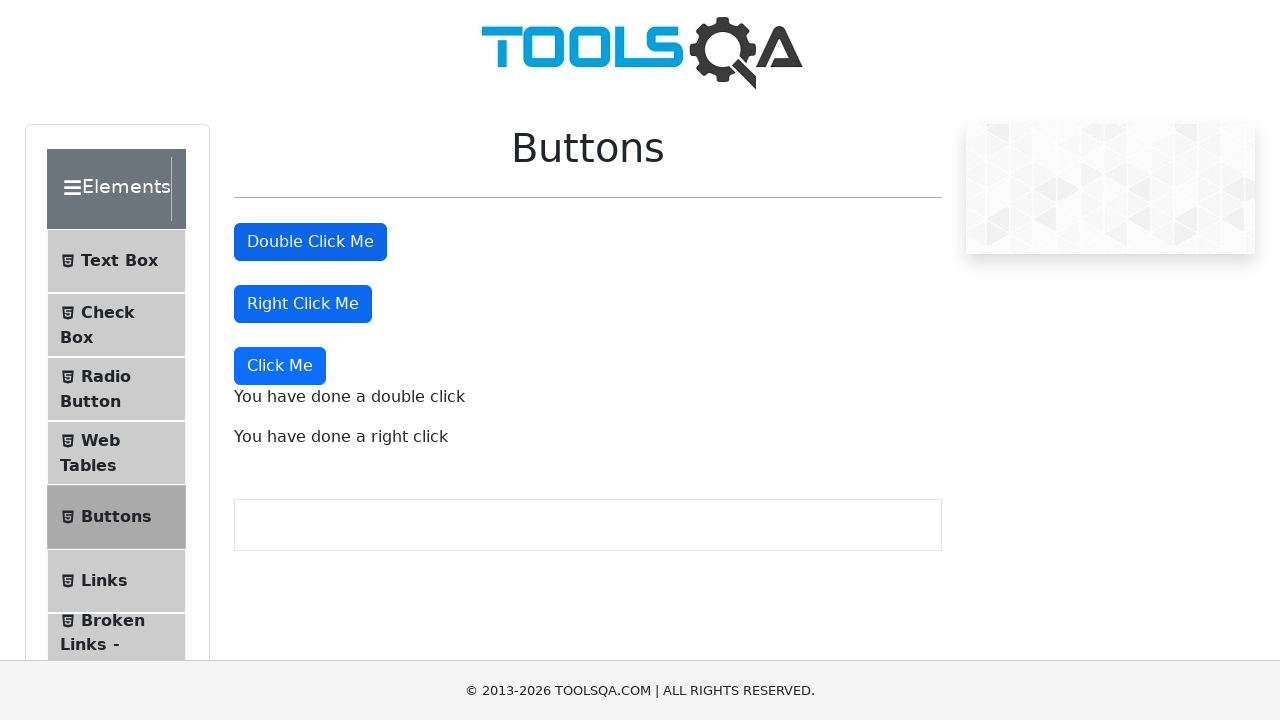

Clicked the dynamic click button at (280, 366) on xpath=//button[text()='Click Me']
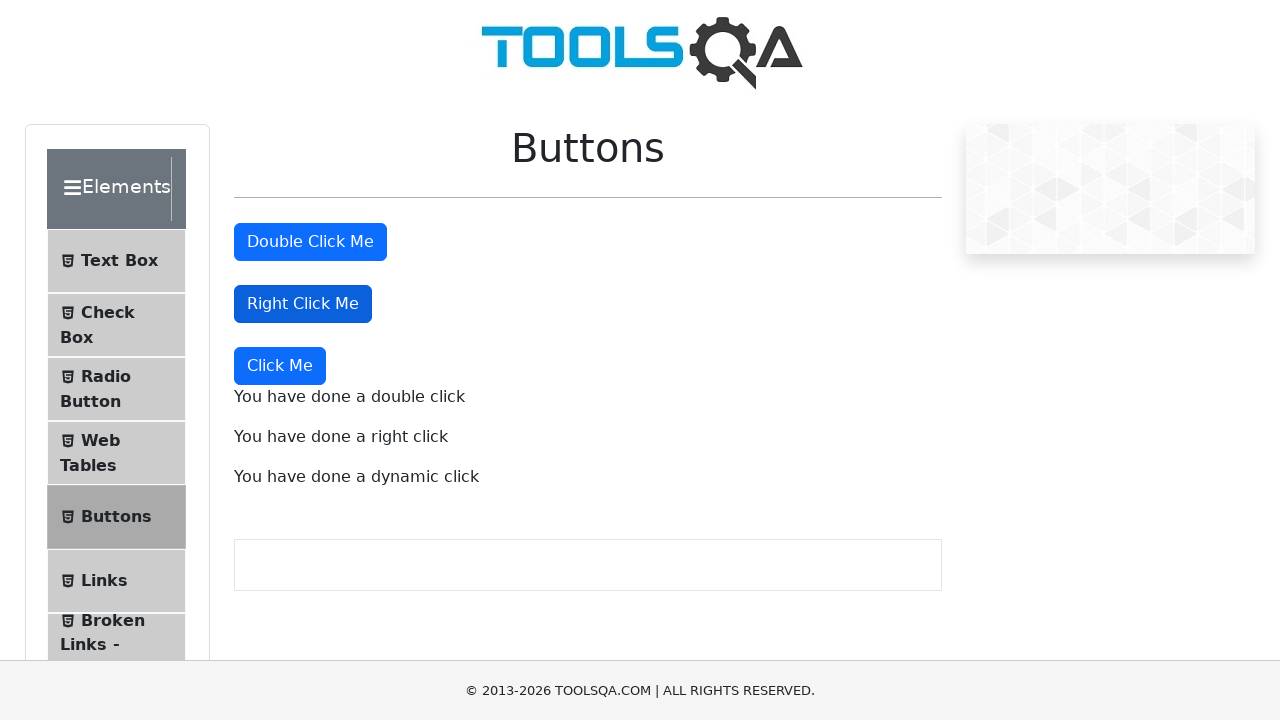

Double click message appeared
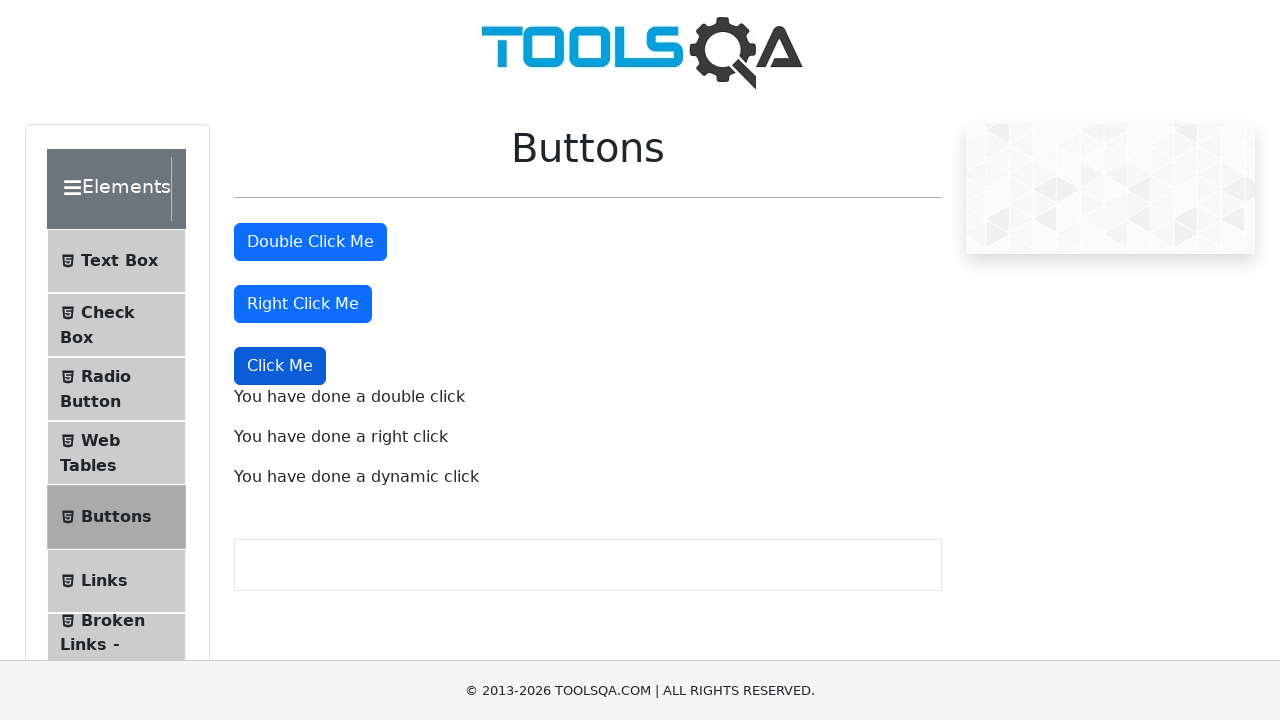

Right click message appeared
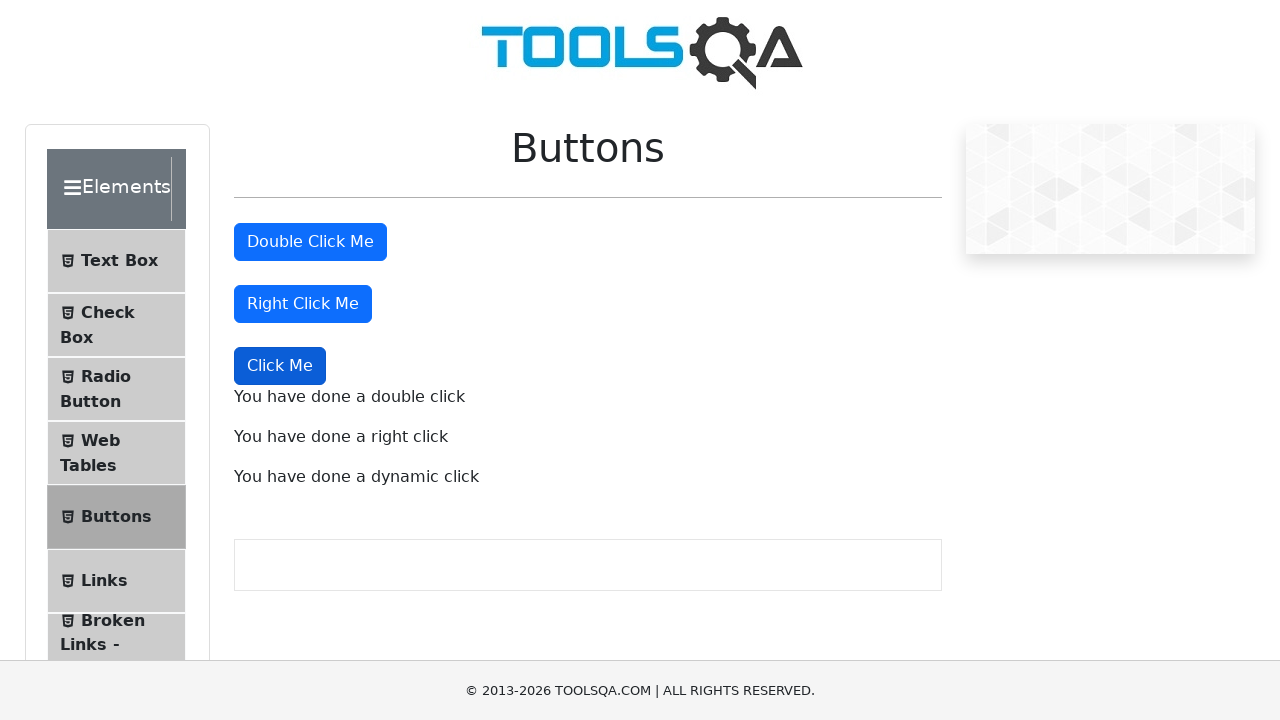

Dynamic click message appeared
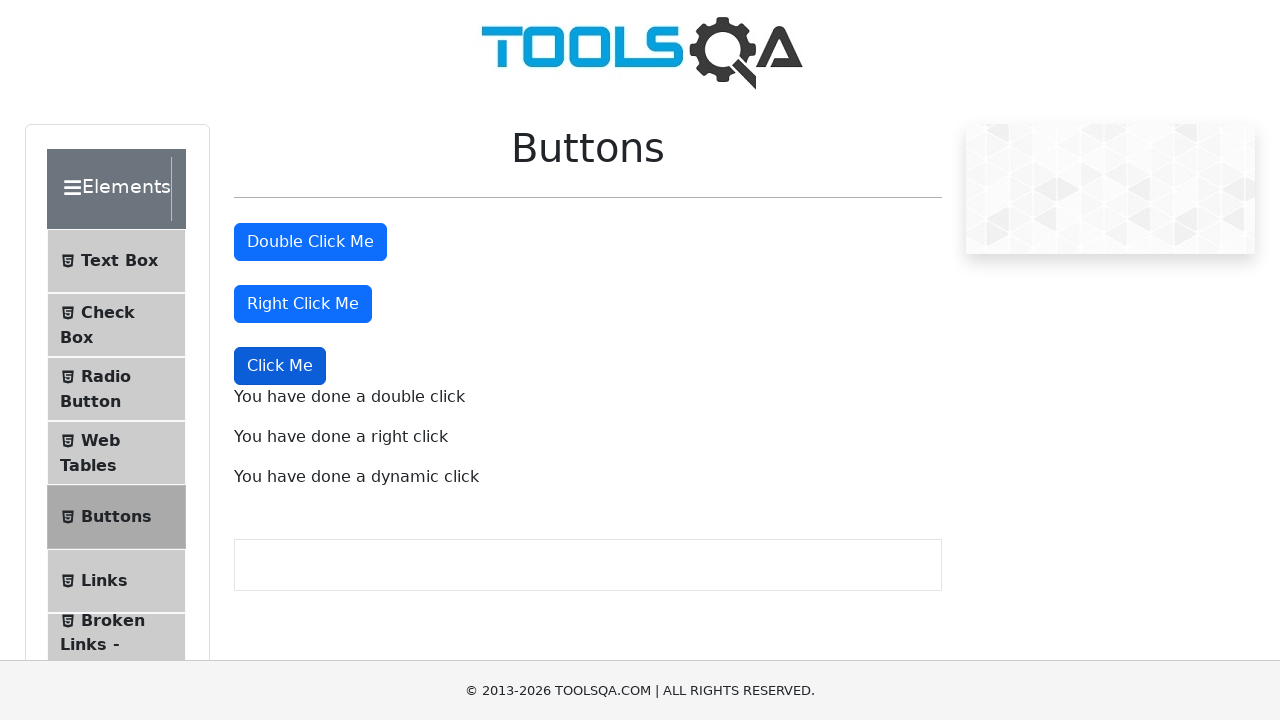

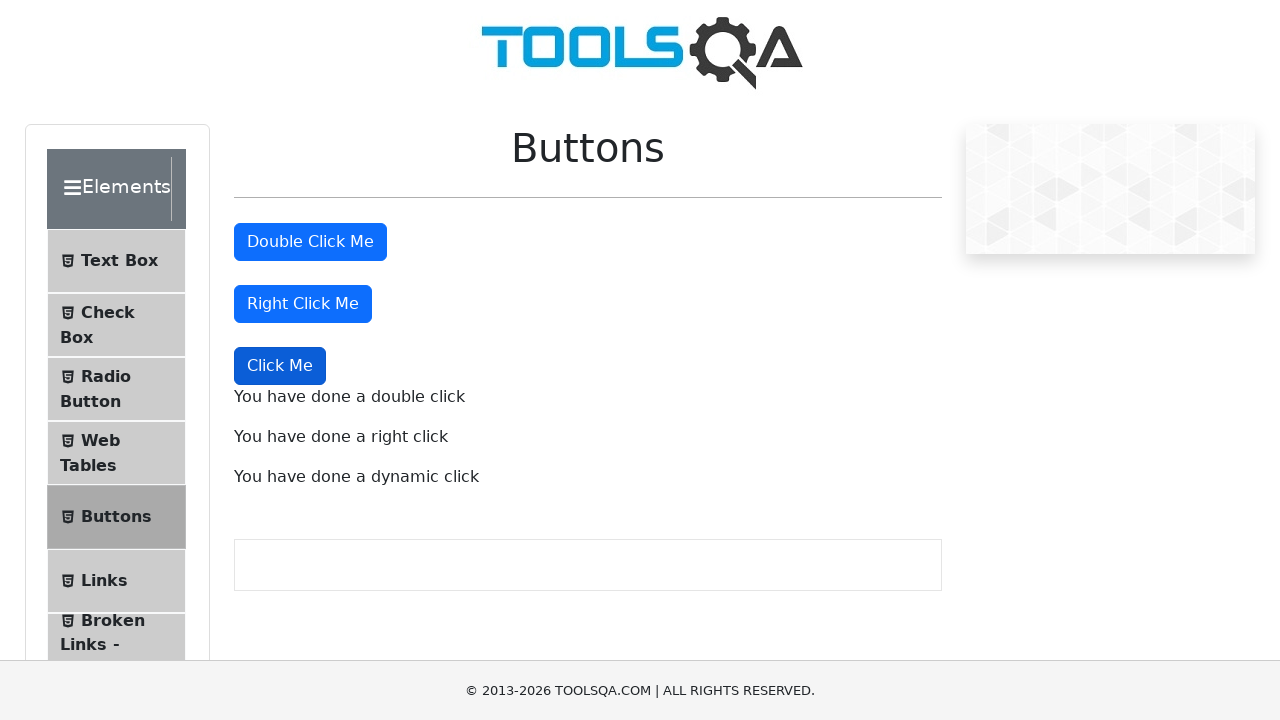